Tests that entering a number too small (below 50) shows the correct error message "Number is too small"

Starting URL: https://kristinek.github.io/site/tasks/enter_a_number

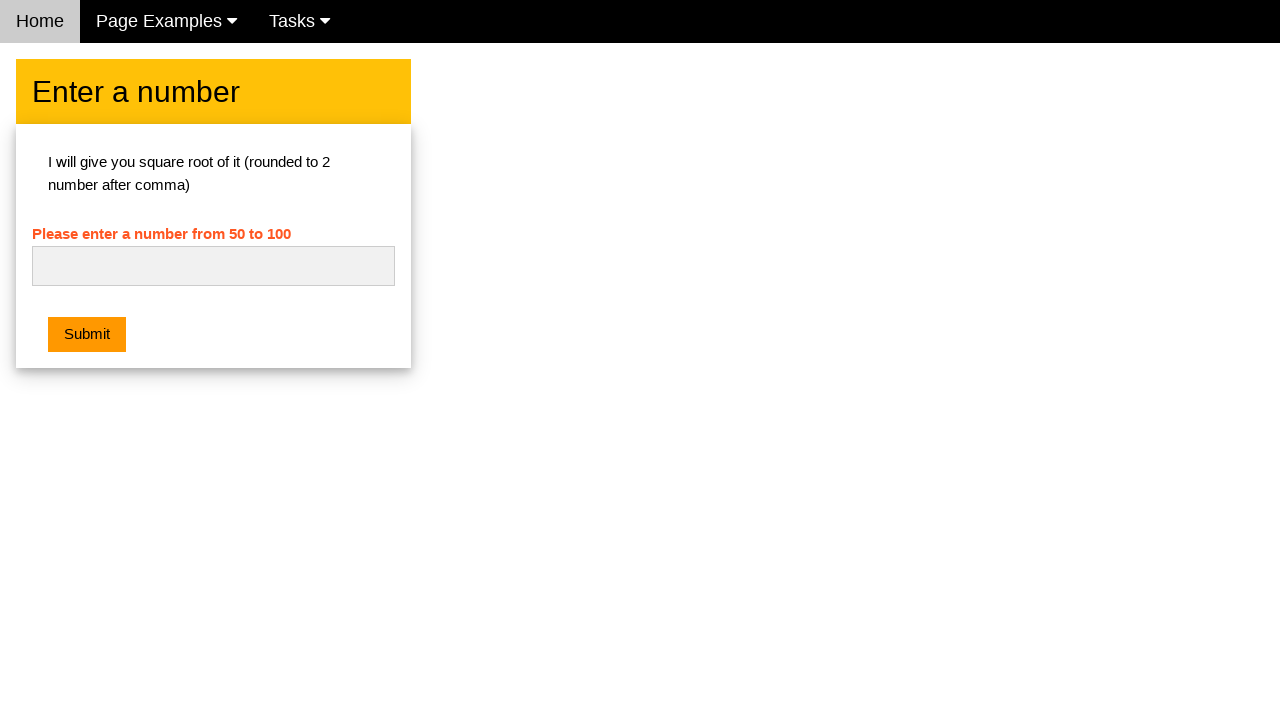

Filled number input field with '12' (below minimum of 50) on #numb
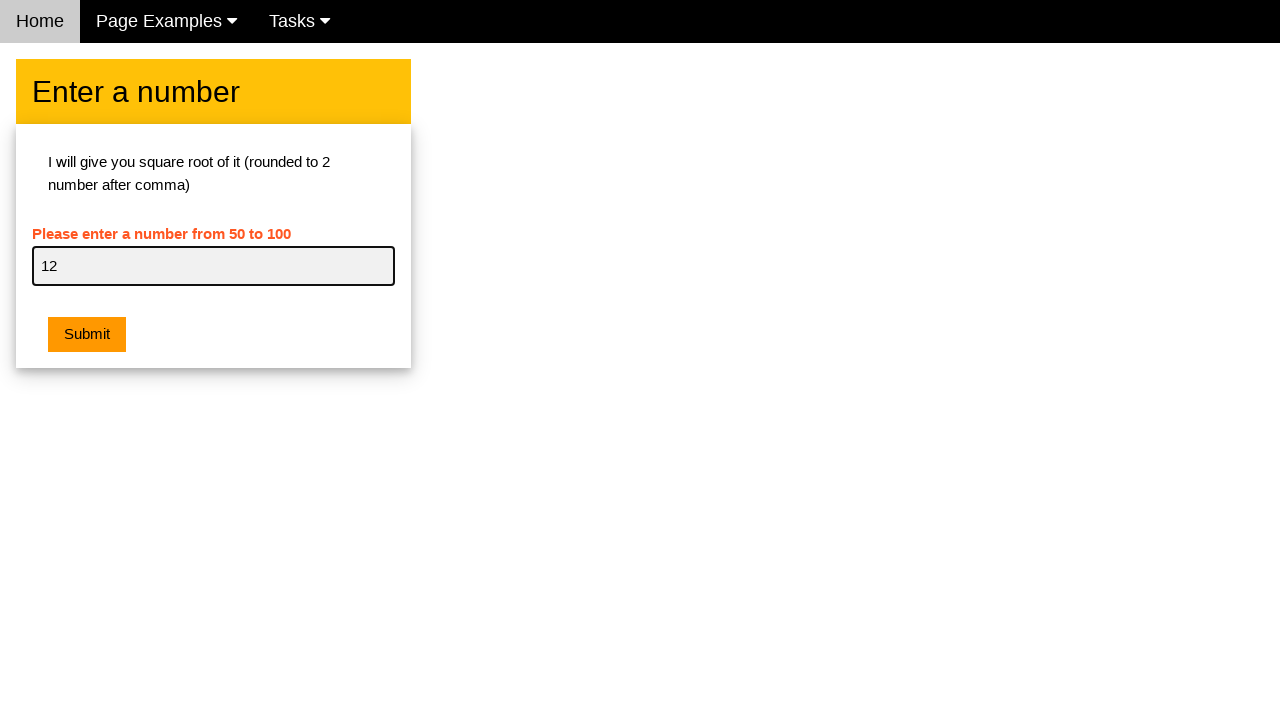

Clicked the submit button at (87, 335) on .w3-btn
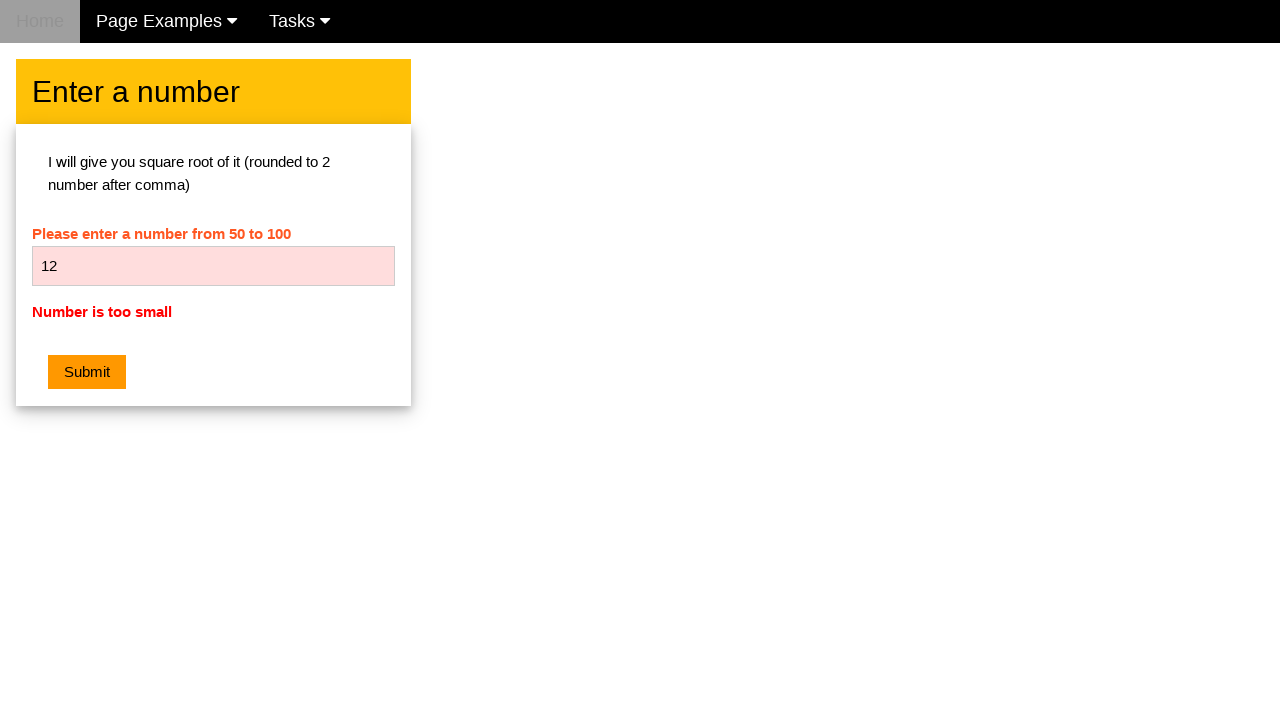

Error message element appeared
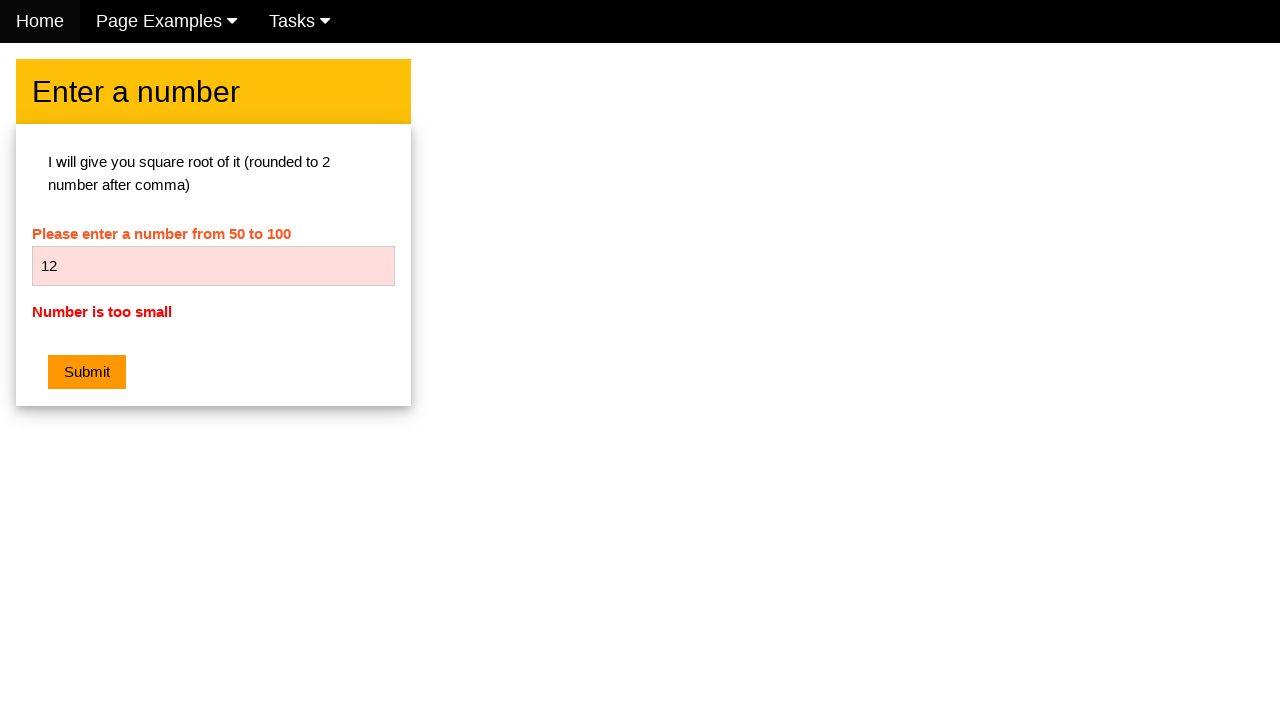

Retrieved error message text: 'Number is too small'
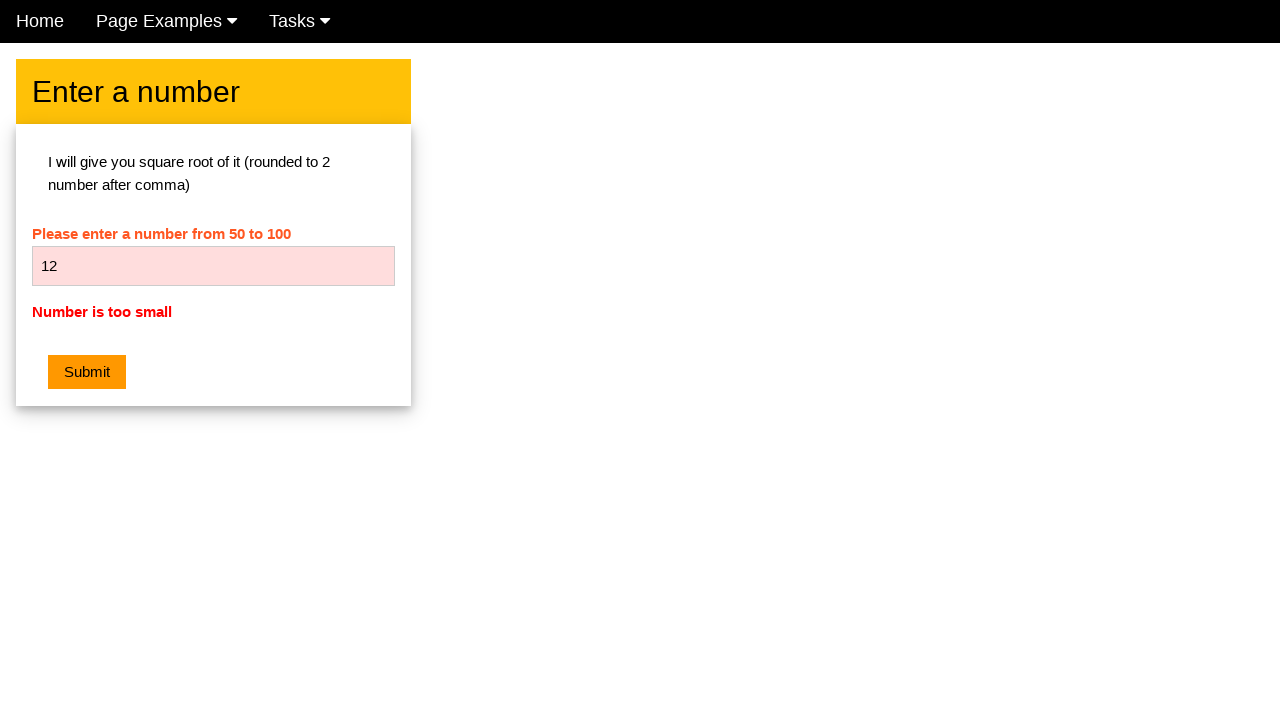

Assertion passed: error message matches 'Number is too small'
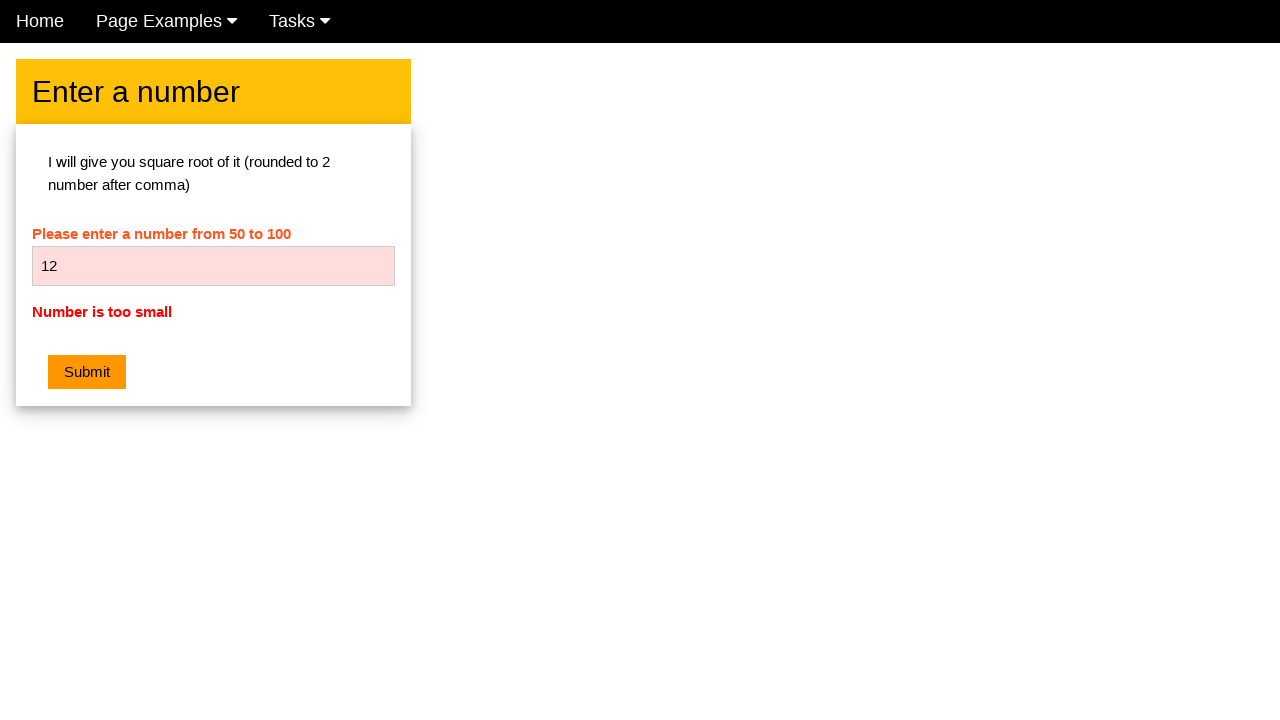

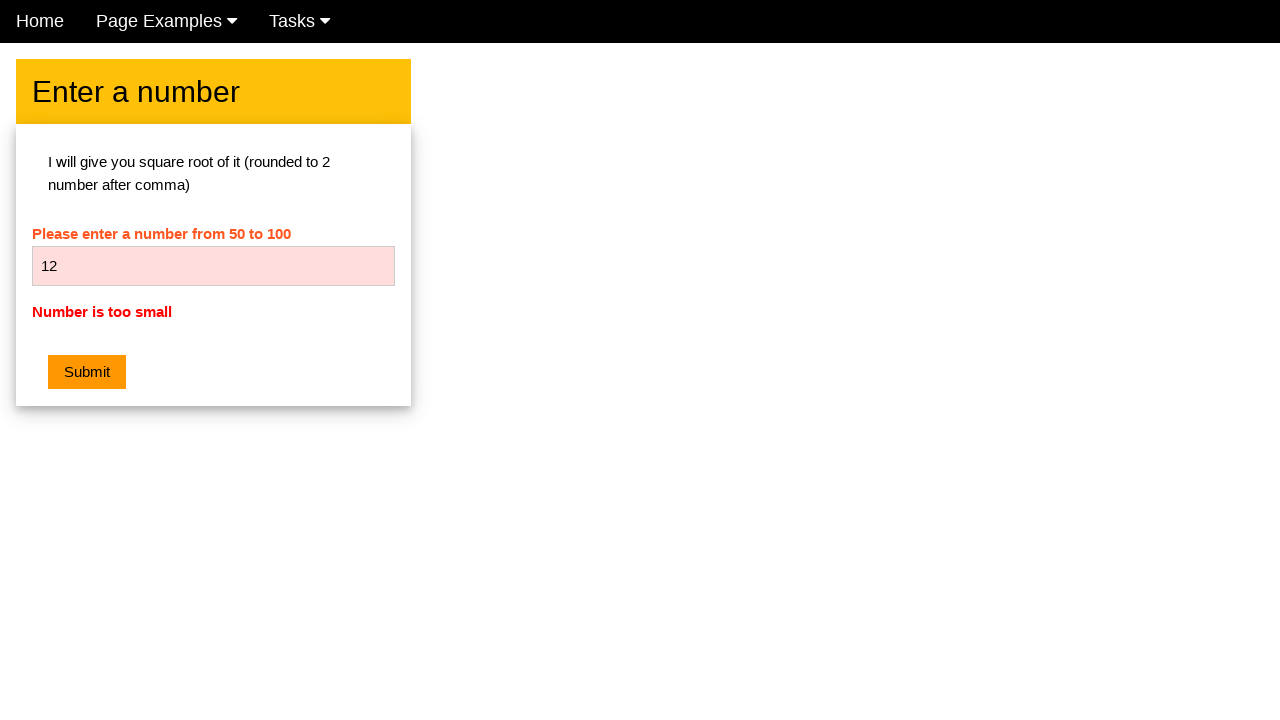